Tests right-click context menu functionality by right-clicking an element and selecting a menu option

Starting URL: http://swisnl.github.io/jQuery-contextMenu/demo.html

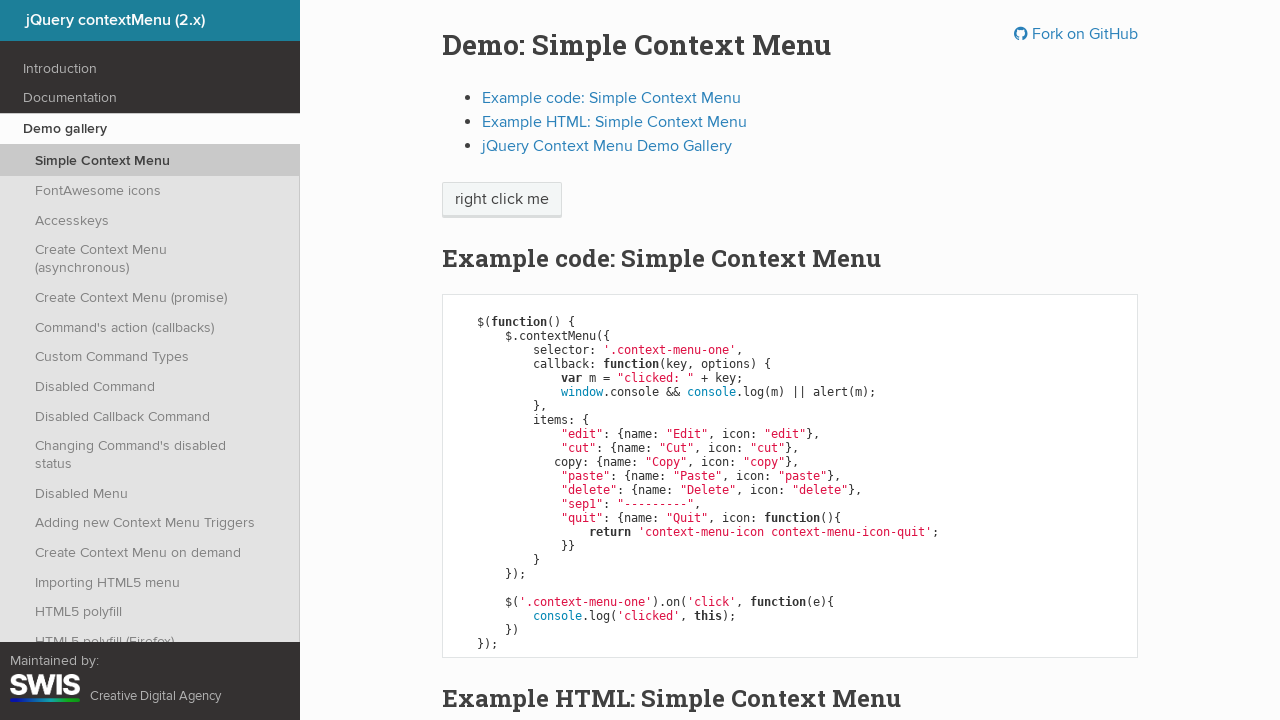

Set up dialog handler to accept alerts
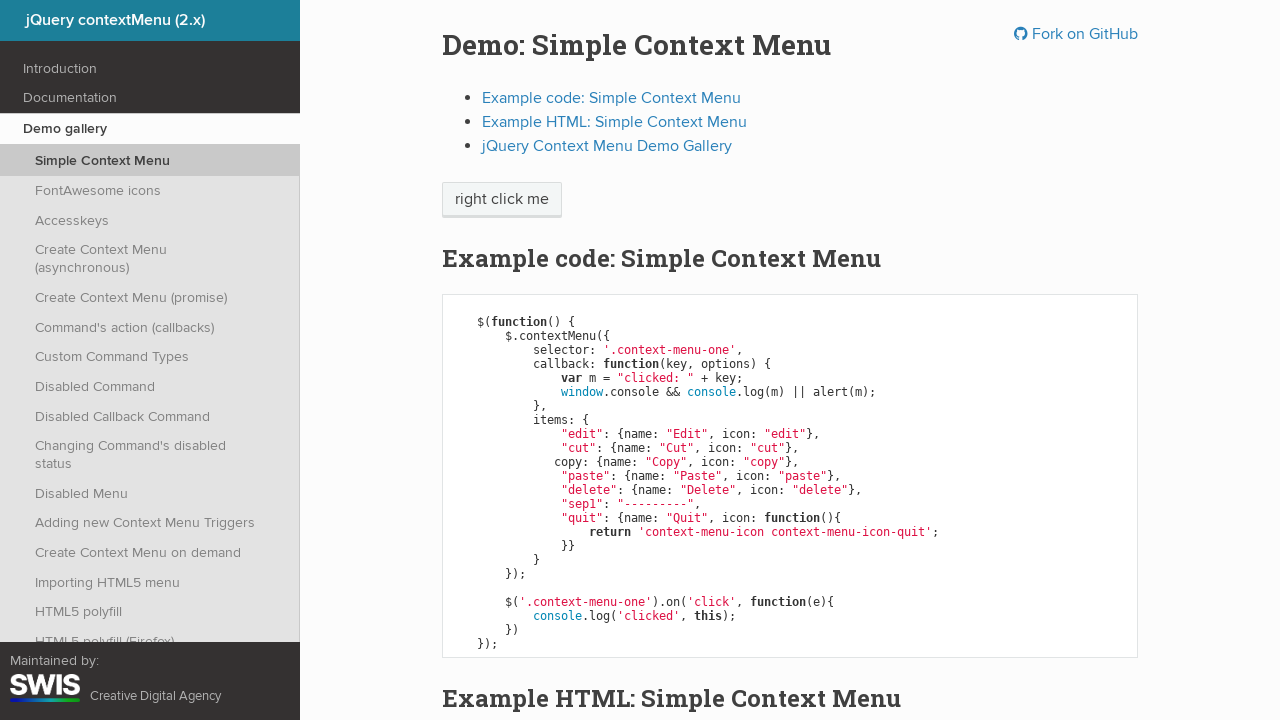

Right-clicked on 'right click me' element to open context menu at (502, 200) on //span[text()='right click me']
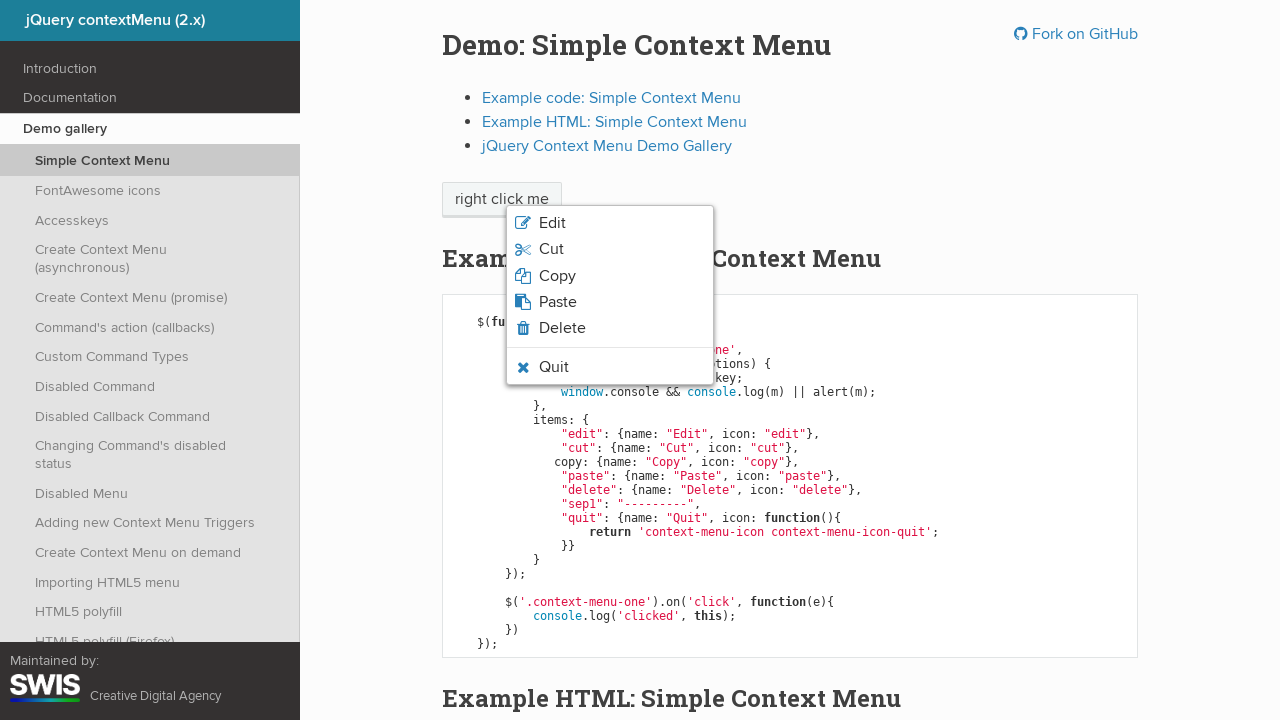

Hovered over quit option in context menu at (610, 367) on xpath=//li[contains(@class,'context-menu-icon-quit')]
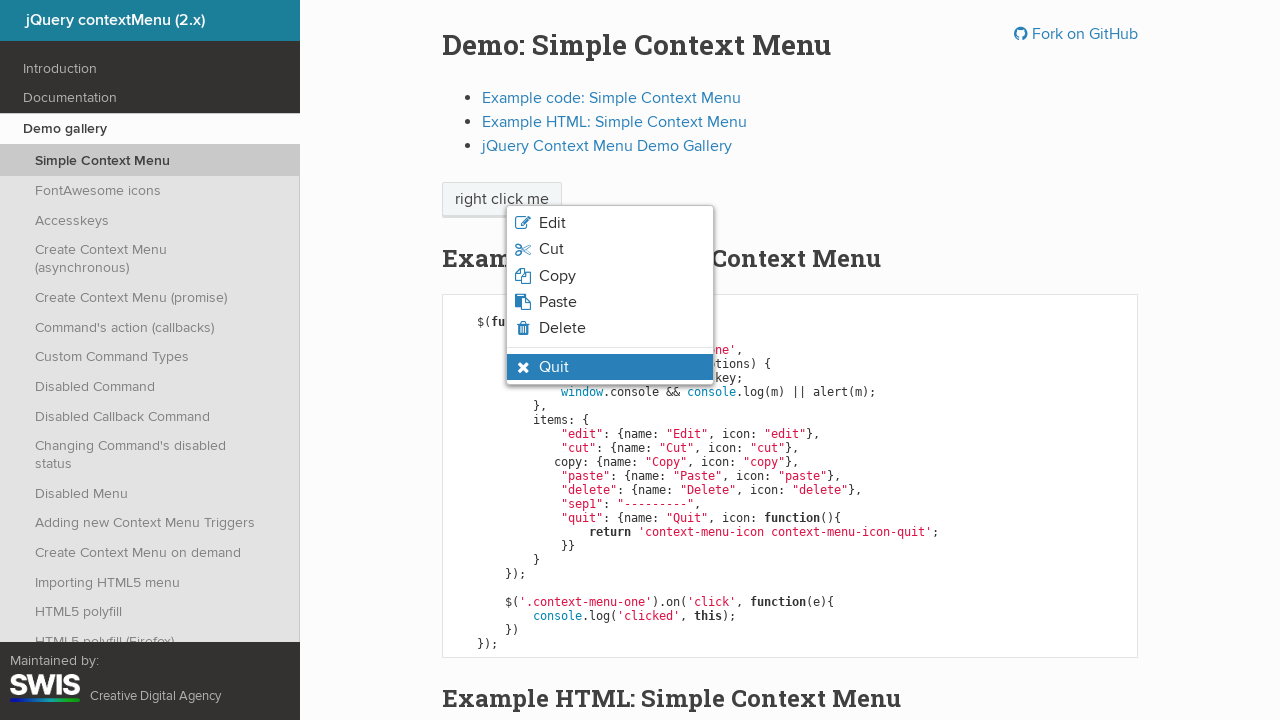

Clicked quit option from context menu at (610, 367) on xpath=//li[contains(@class,'context-menu-icon-quit')]
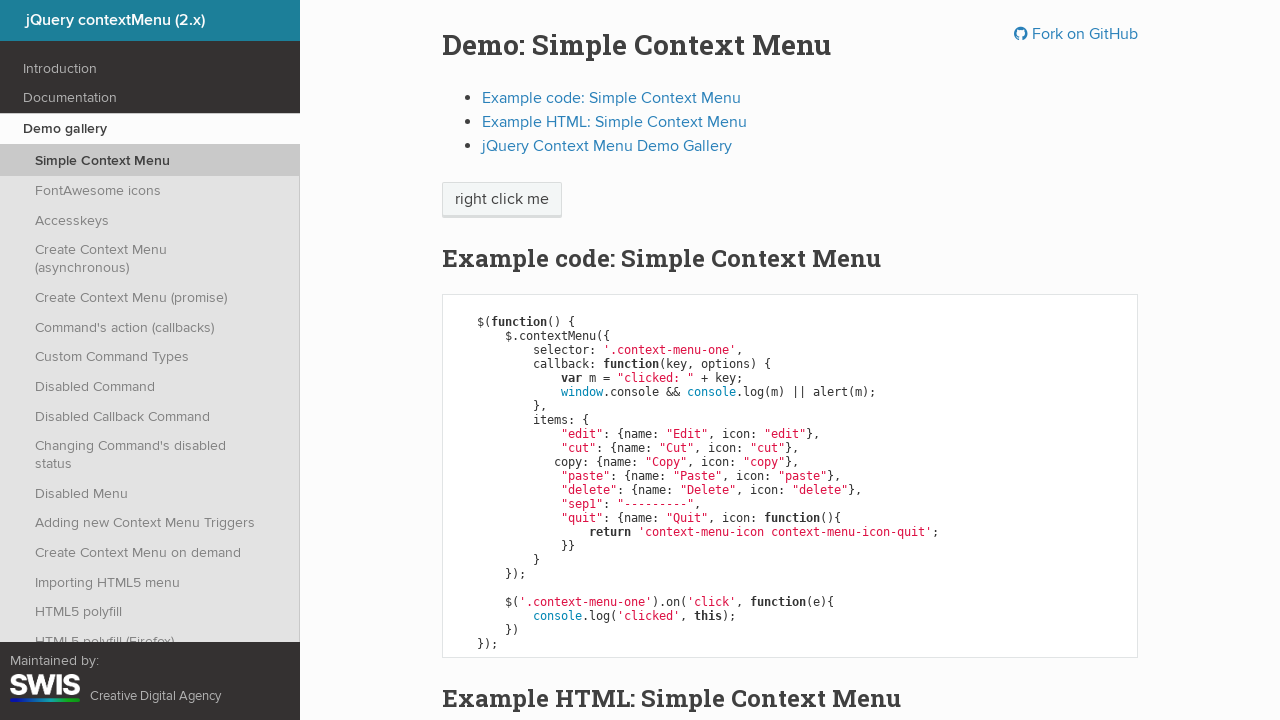

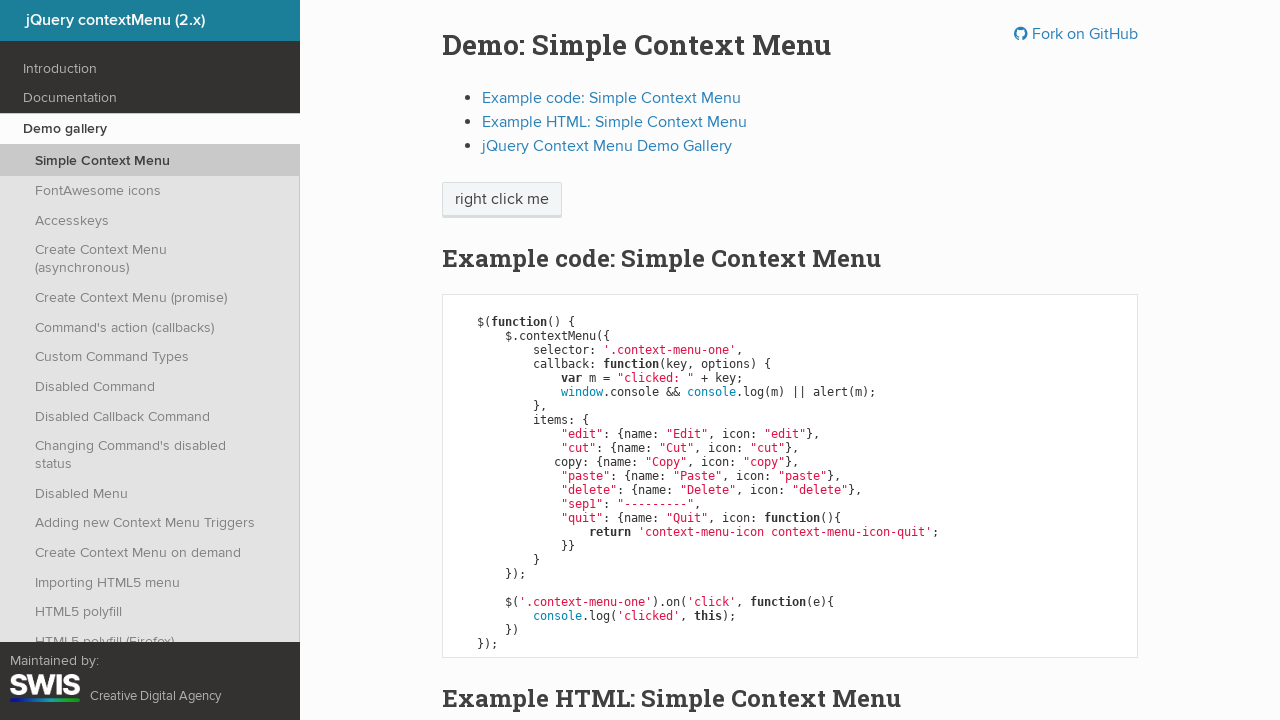